Tests form filling functionality by entering name and email into a text box form on DemoQA

Starting URL: https://demoqa.com/text-box

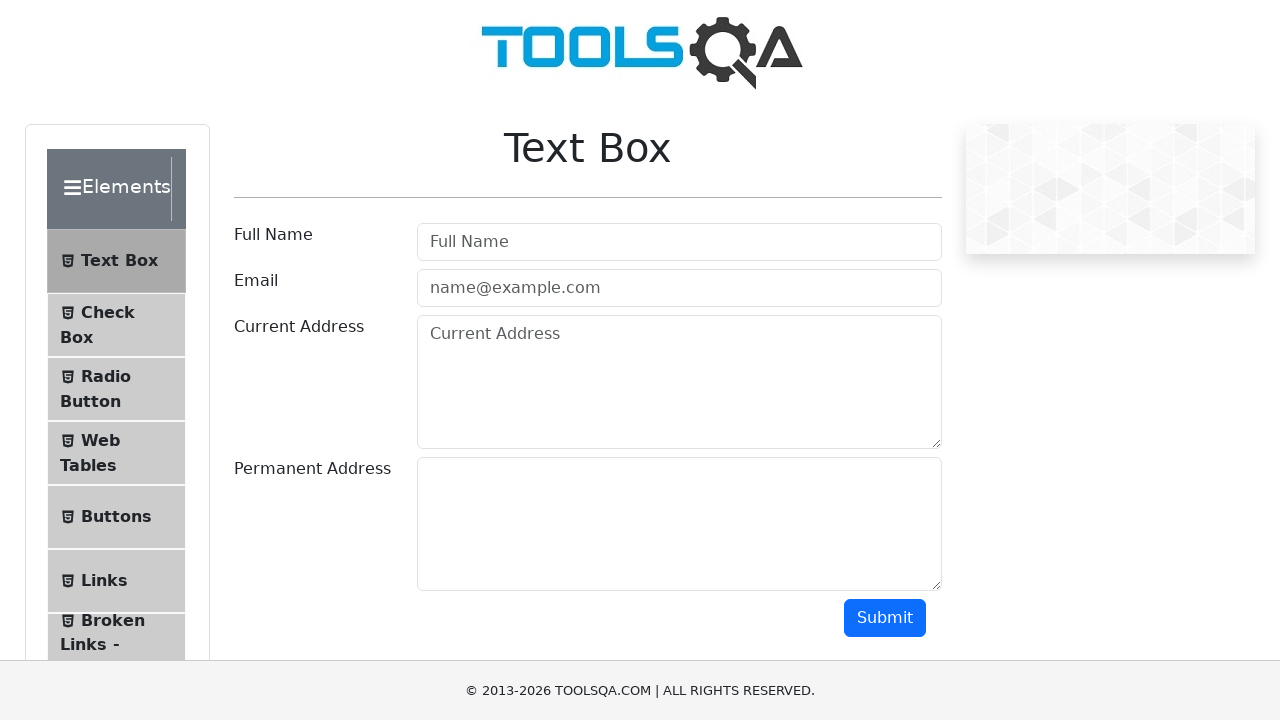

Form loaded - userName field is visible
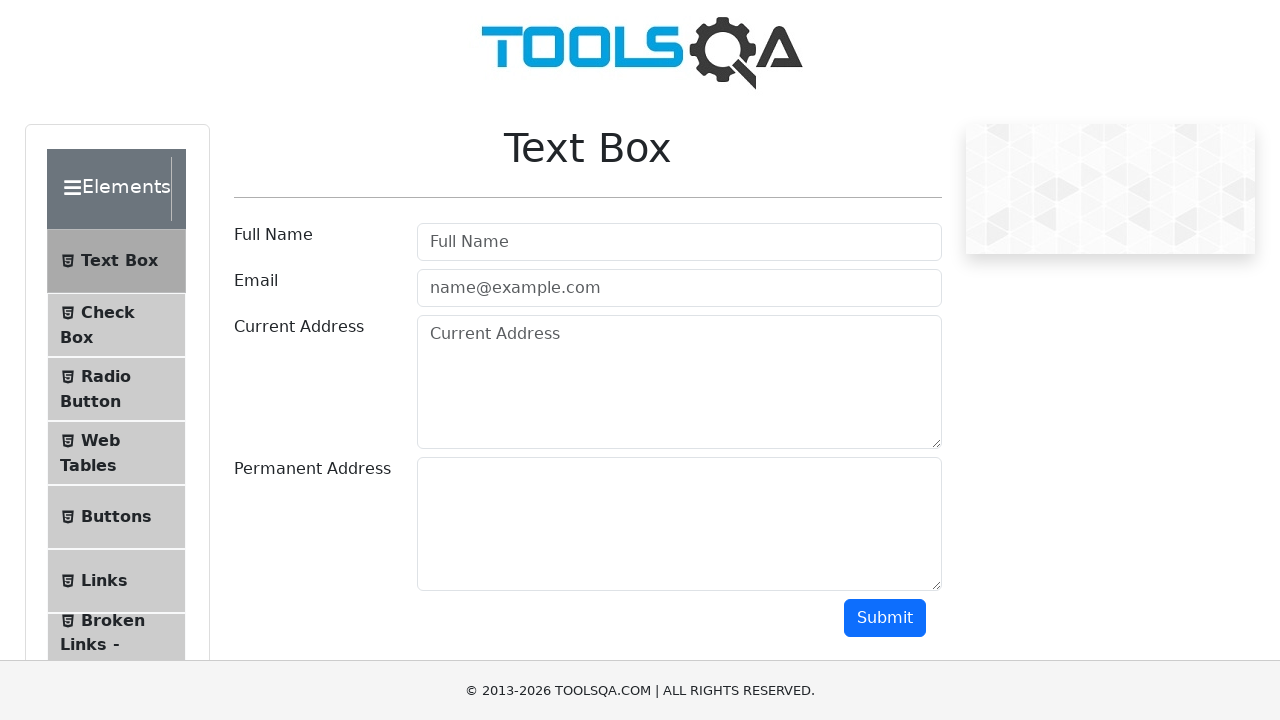

Filled userName field with 'Teste Playwright' on #userName
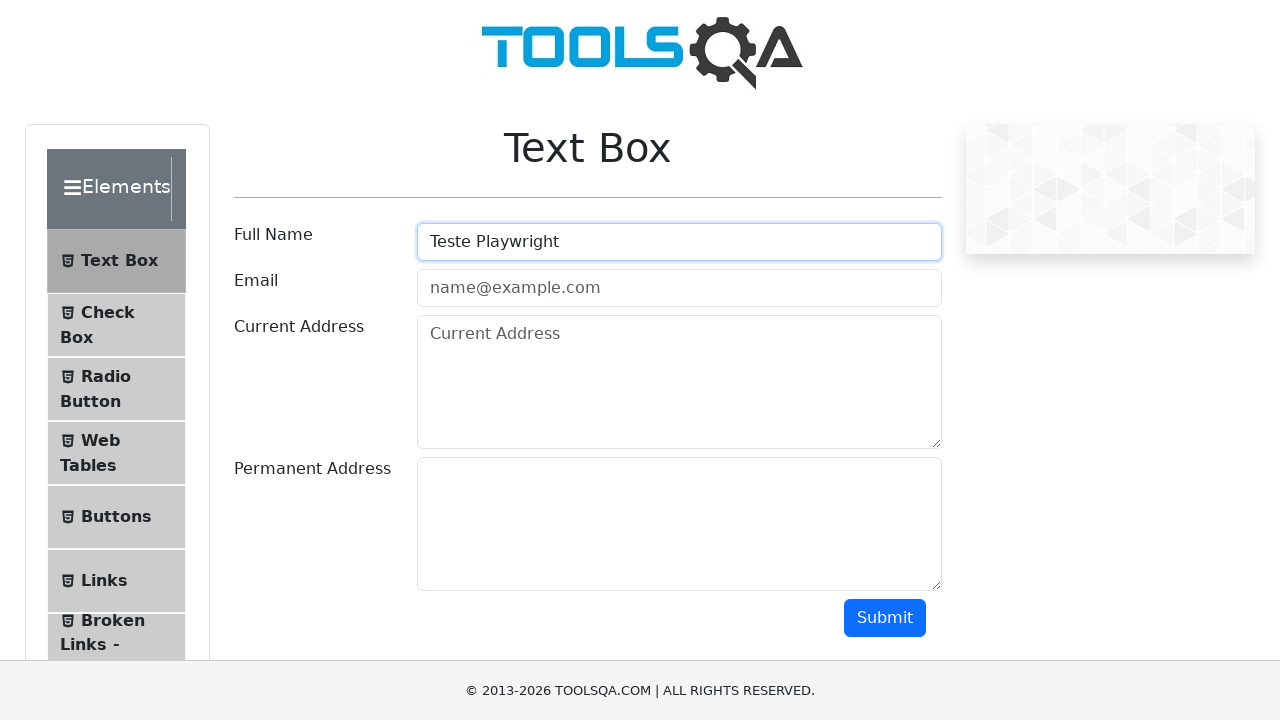

Filled userEmail field with 'teste@playwright.com' on #userEmail
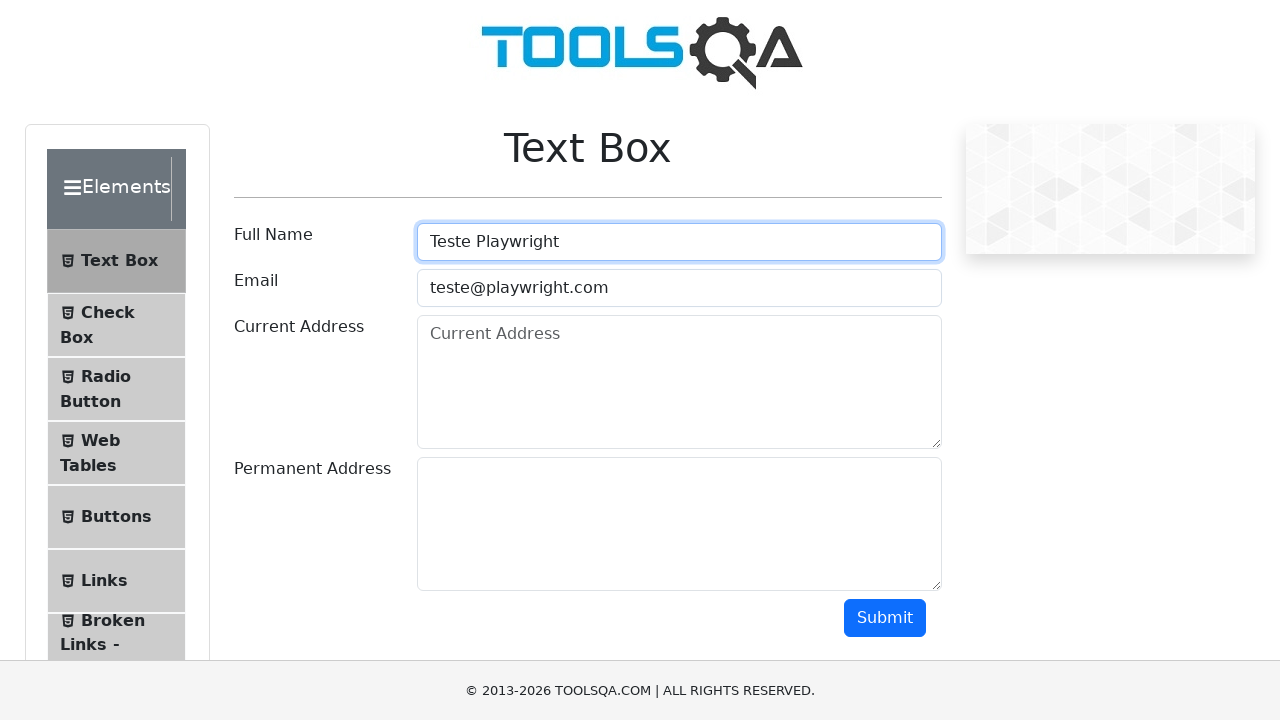

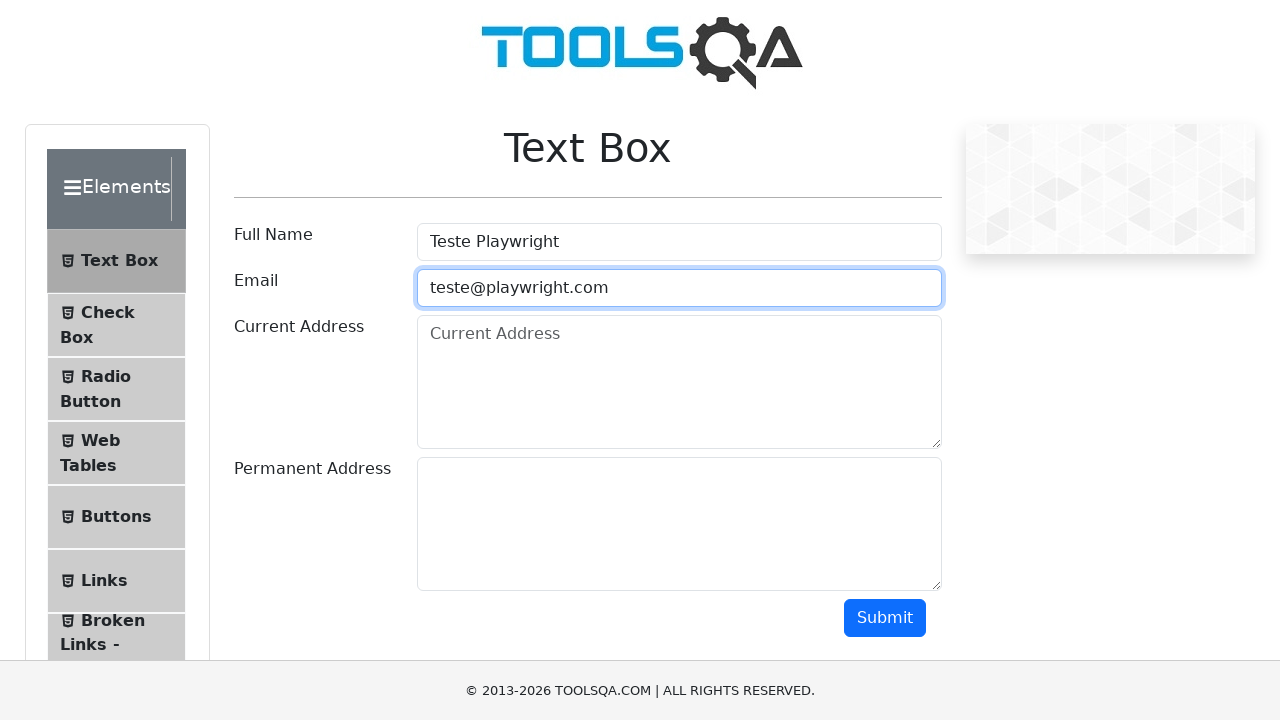